Tests clearing a text input field after entering text

Starting URL: https://bonigarcia.dev/selenium-webdriver-java/web-form.html

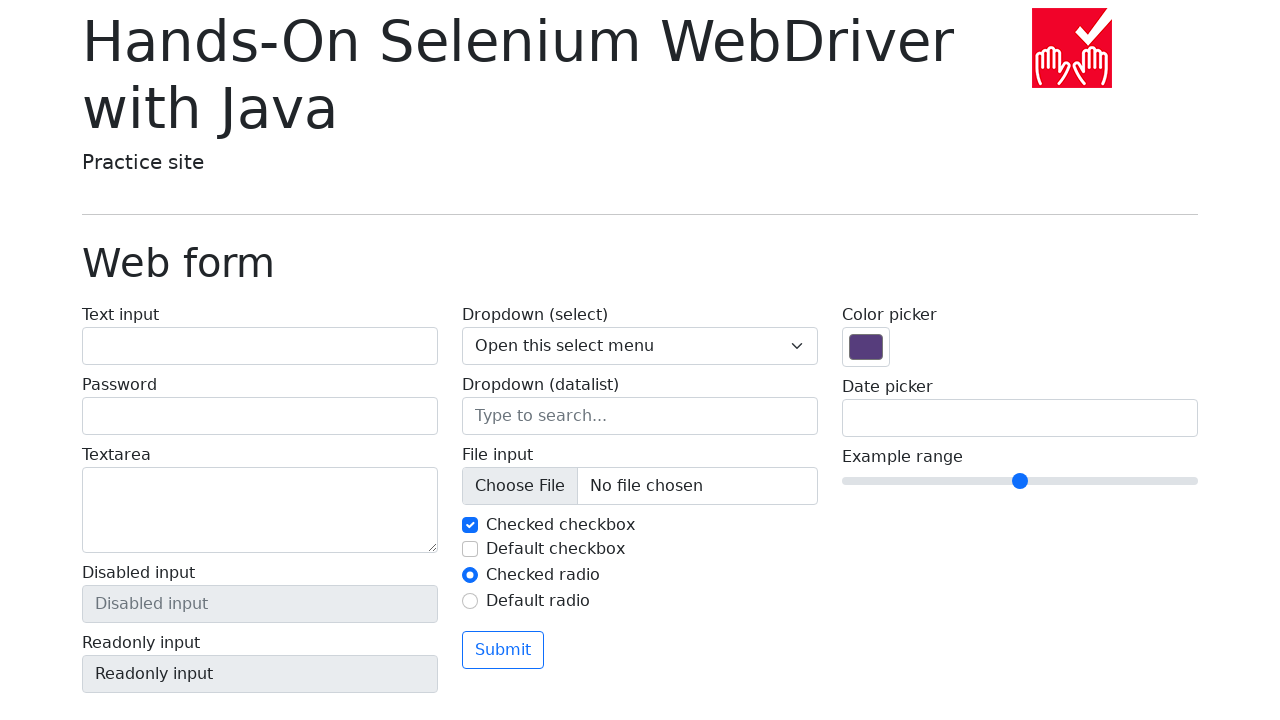

Filled text input field with 'Alsu' on #my-text-id
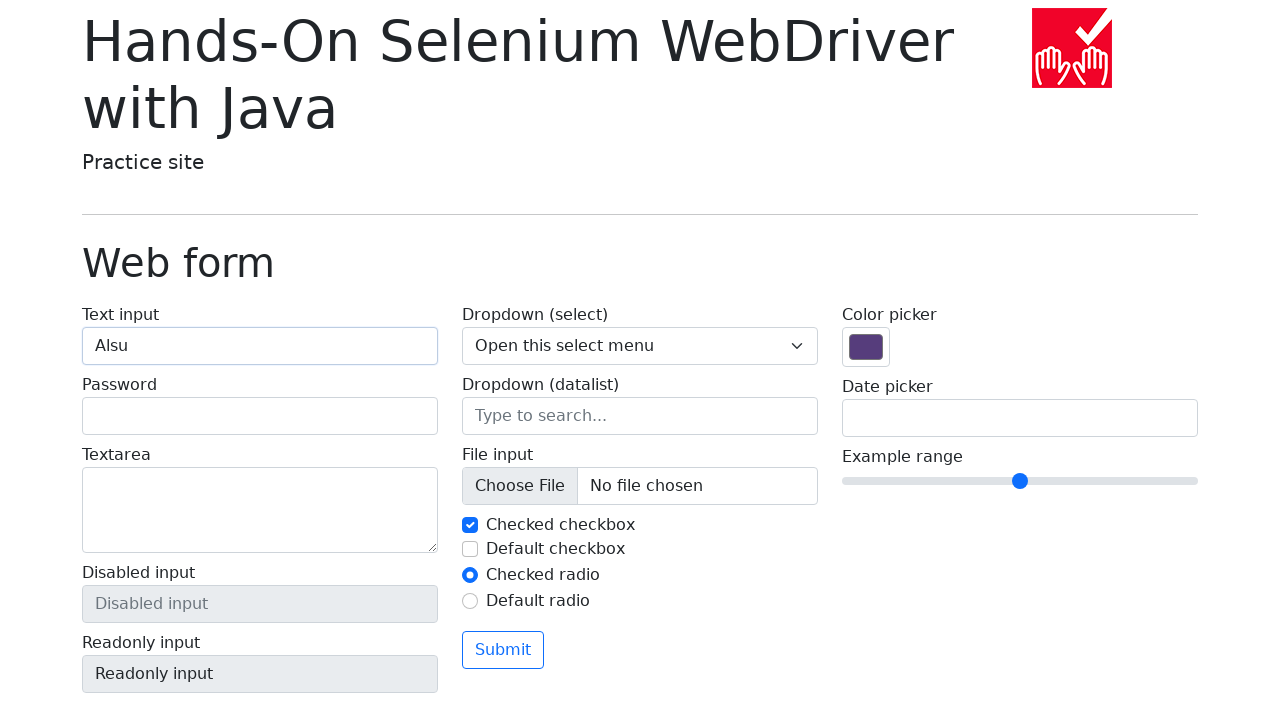

Cleared text input field on #my-text-id
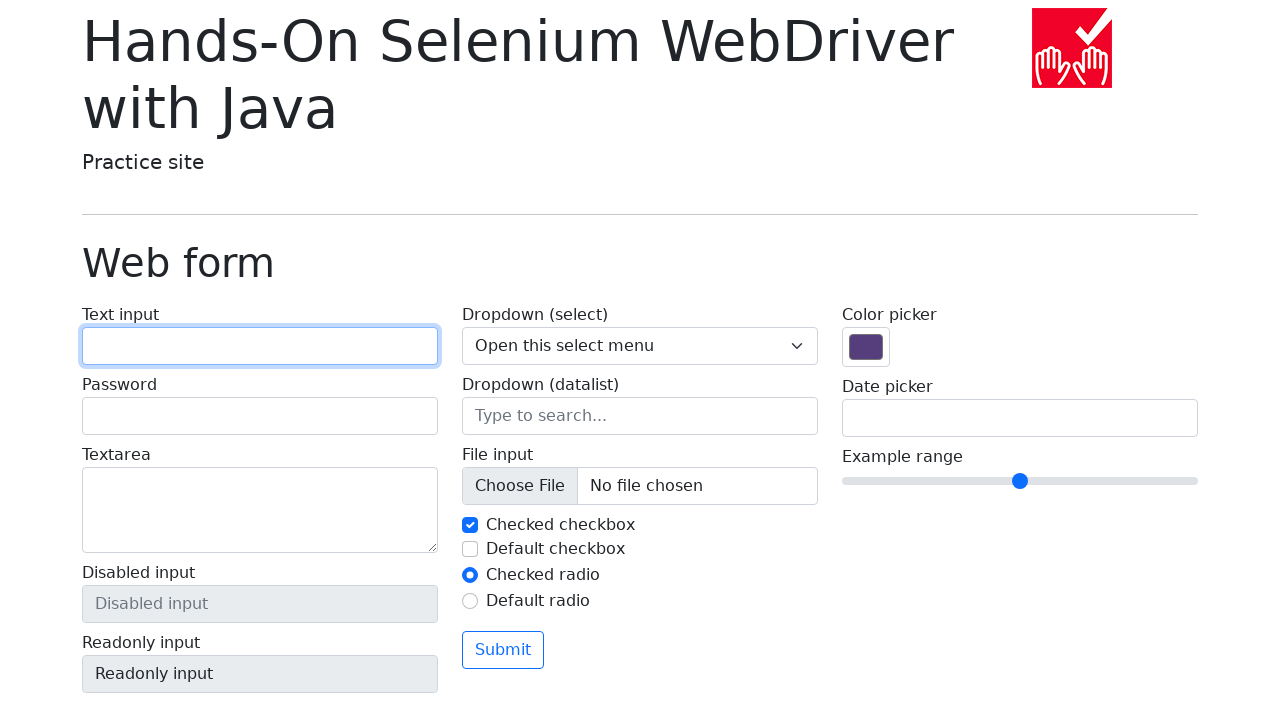

Verified text input field is empty
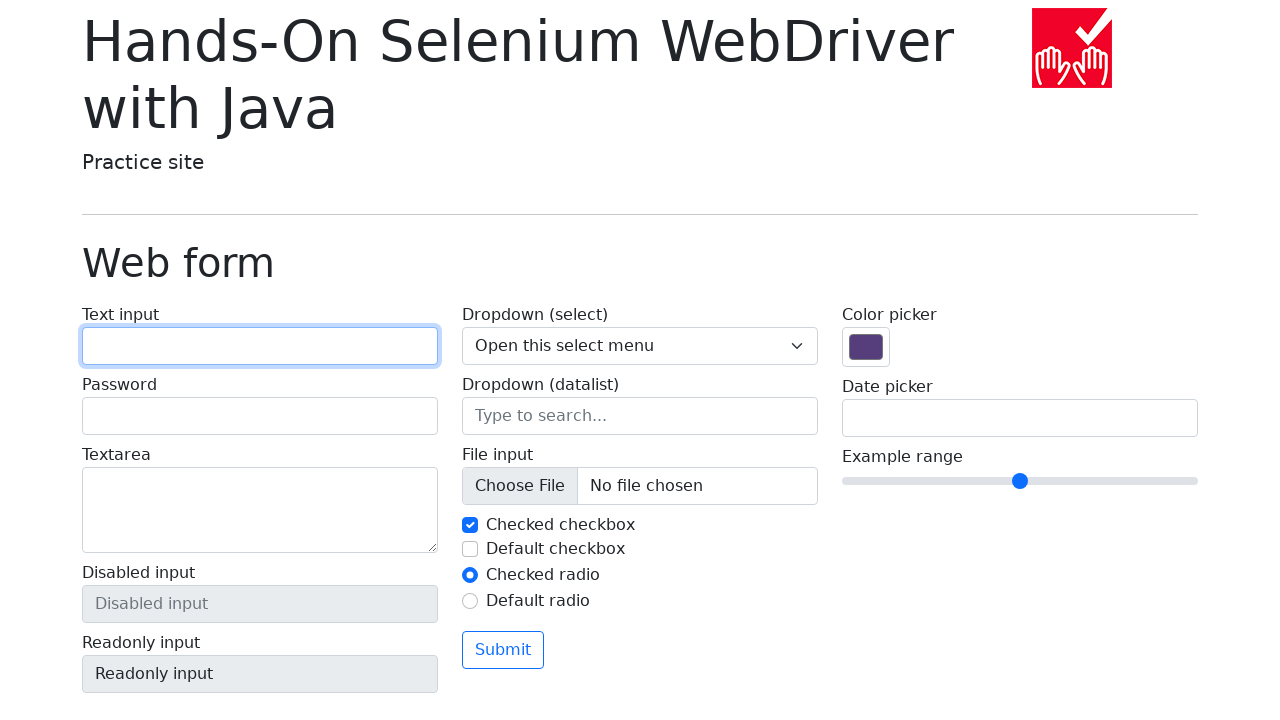

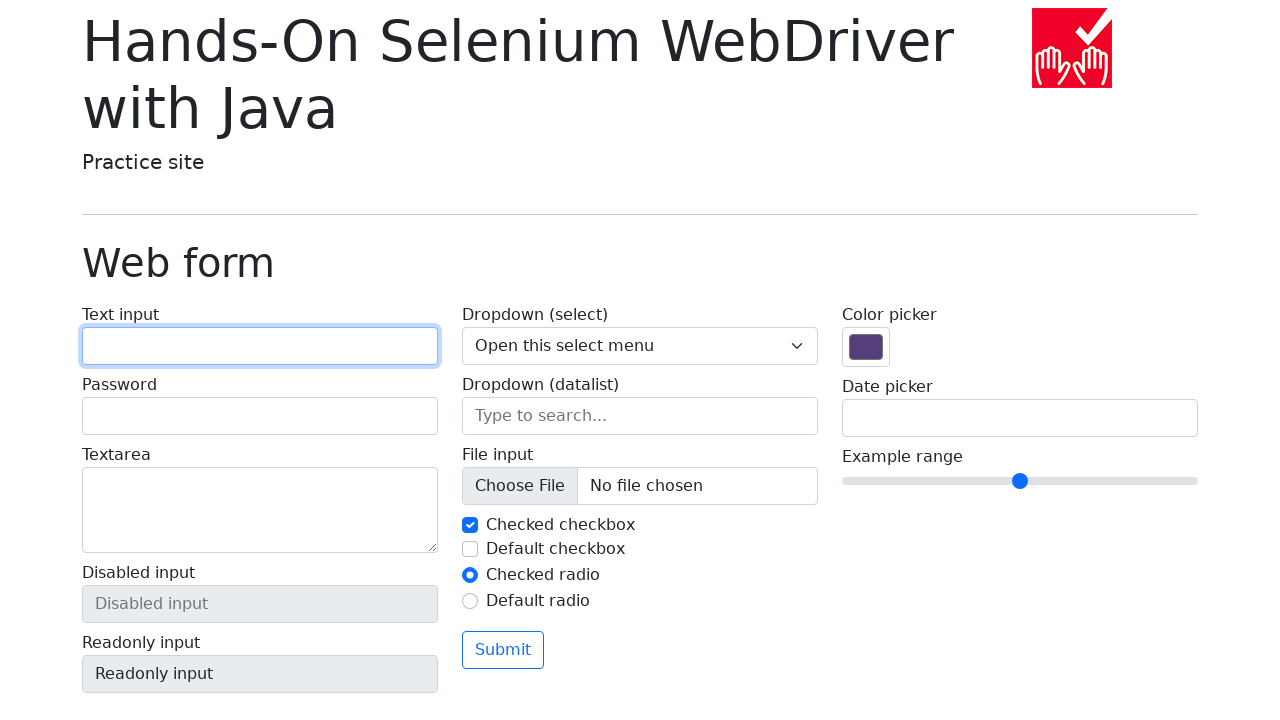